Tests checkbox interactions by selecting the first 3 checkboxes, then unselecting all selected checkboxes after a delay

Starting URL: https://testautomationpractice.blogspot.com/

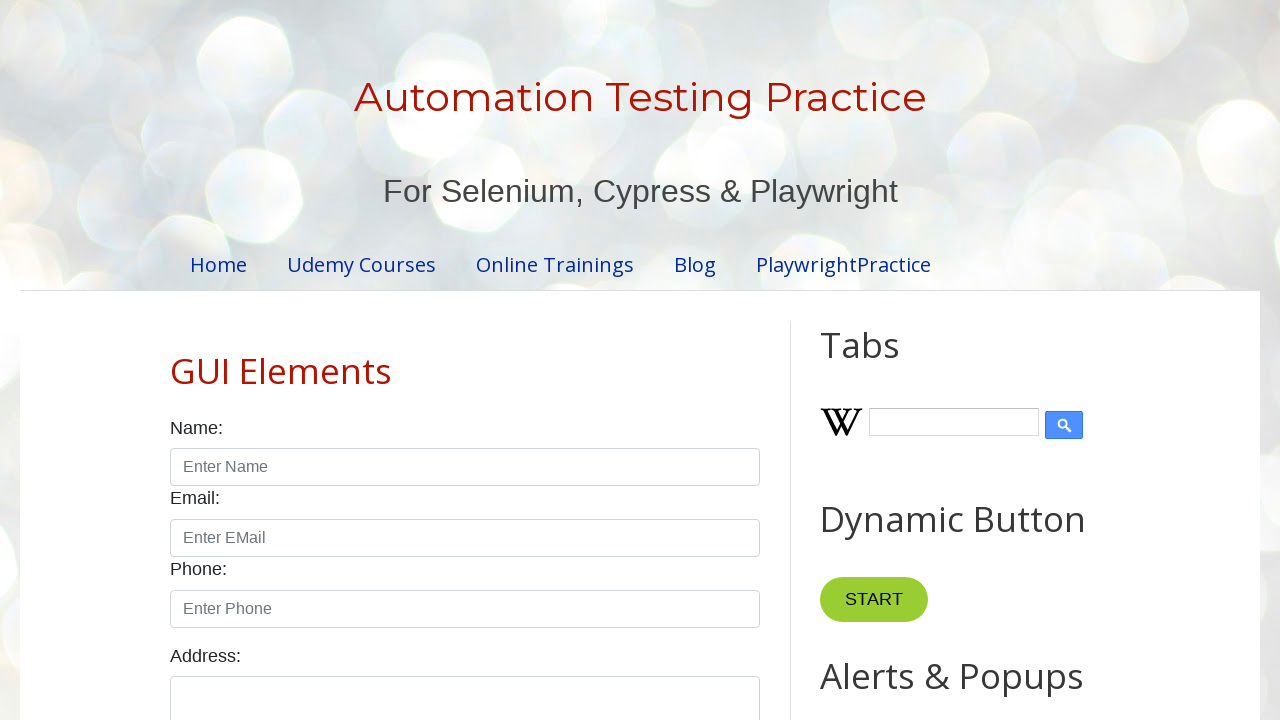

Located all checkboxes on the page
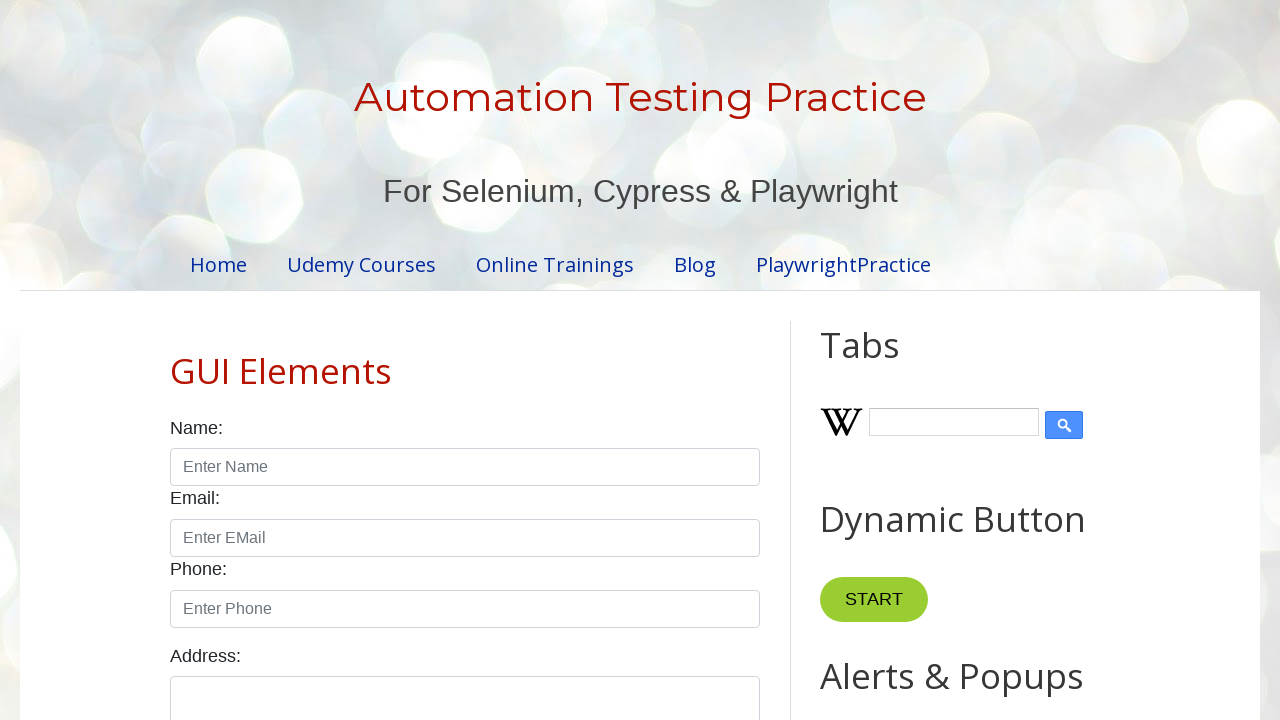

Selected checkbox 1 of the first 3 at (176, 360) on xpath=//input[@class='form-check-input' and @type='checkbox'] >> nth=0
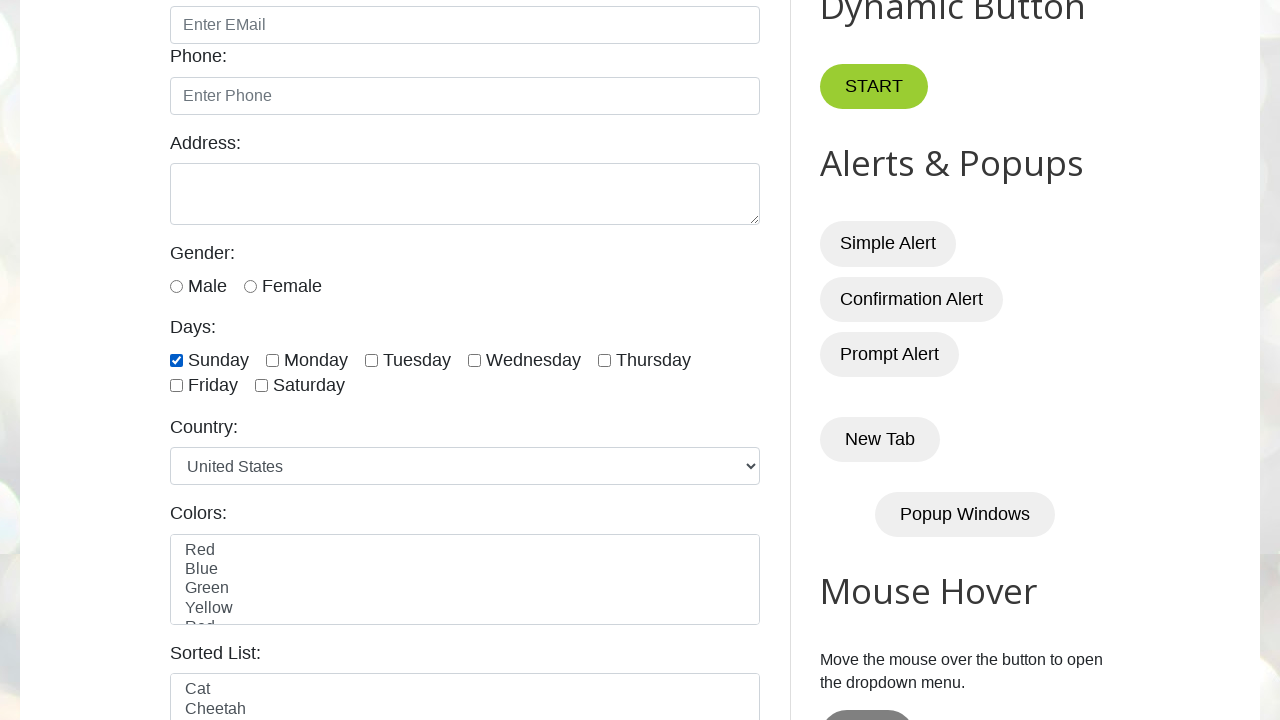

Selected checkbox 2 of the first 3 at (272, 360) on xpath=//input[@class='form-check-input' and @type='checkbox'] >> nth=1
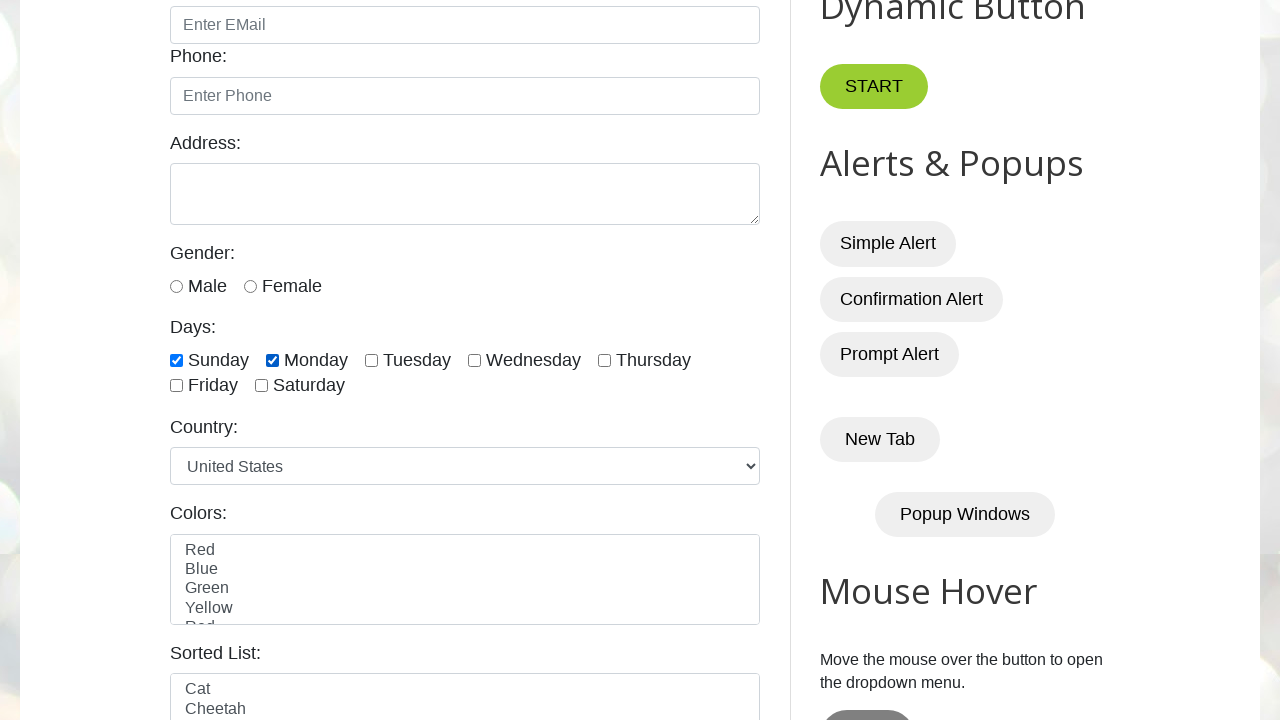

Selected checkbox 3 of the first 3 at (372, 360) on xpath=//input[@class='form-check-input' and @type='checkbox'] >> nth=2
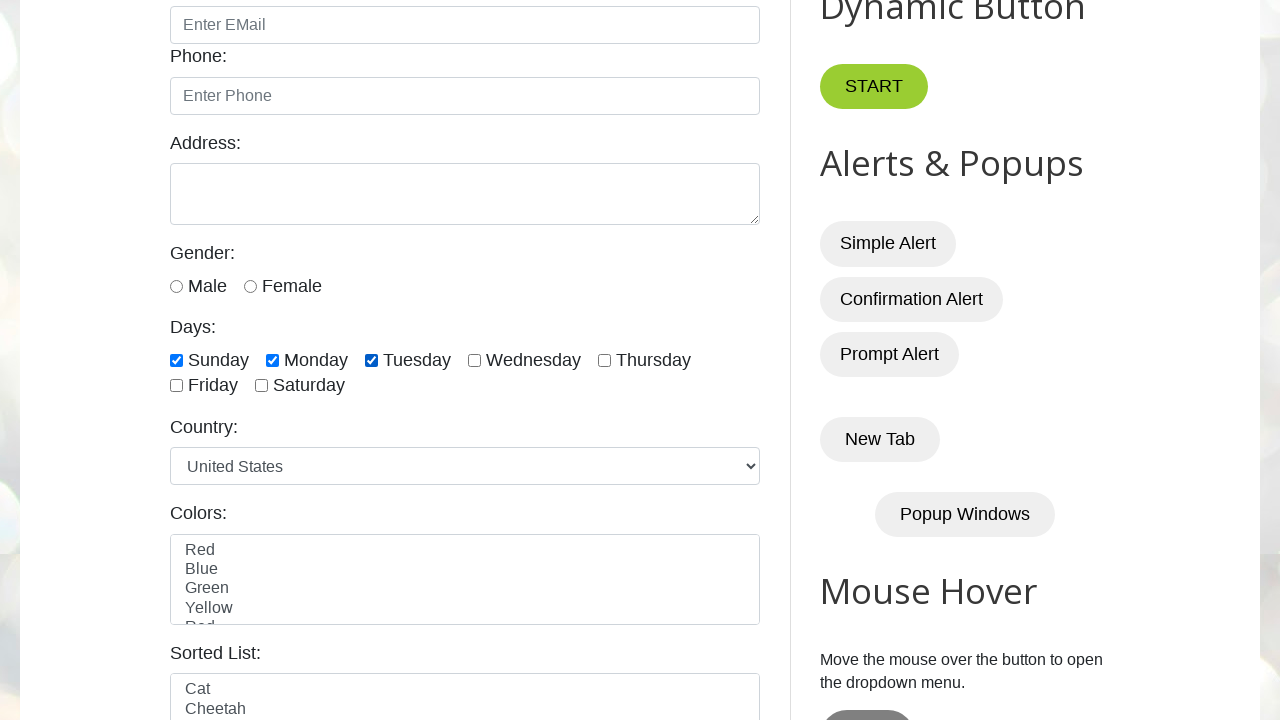

Waited 6 seconds before unselecting checkboxes
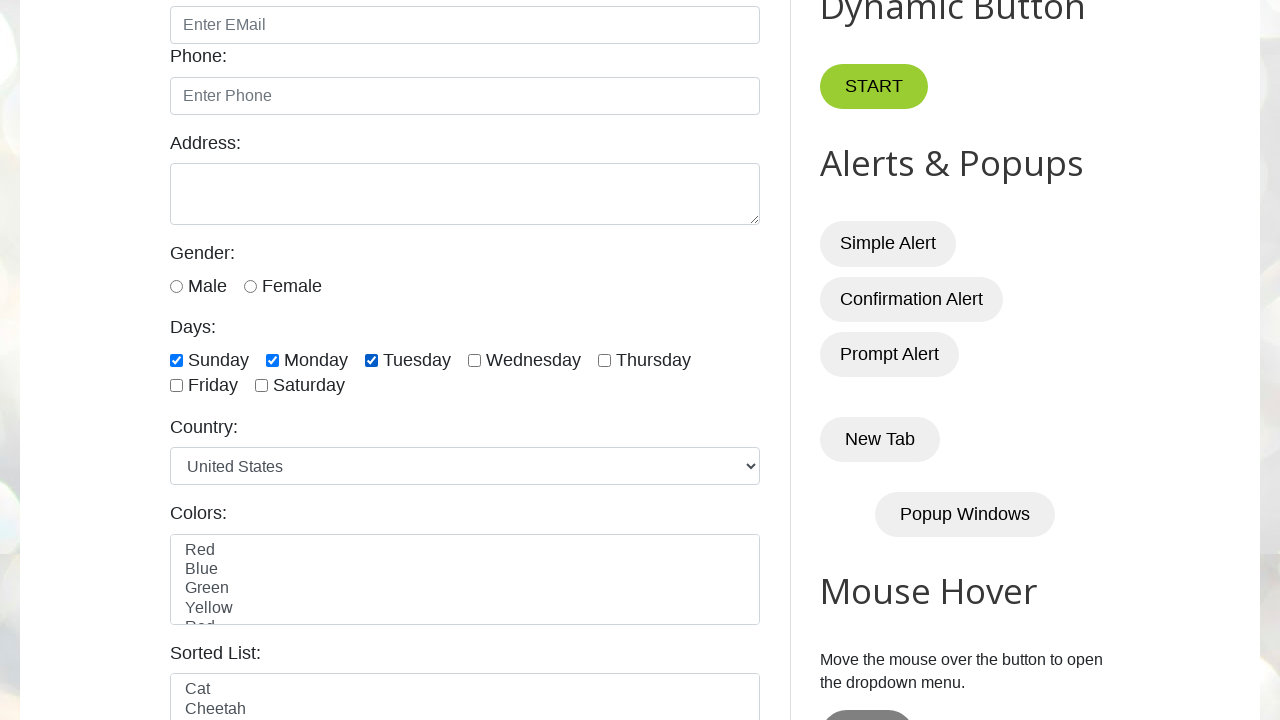

Counted total checkboxes: 7
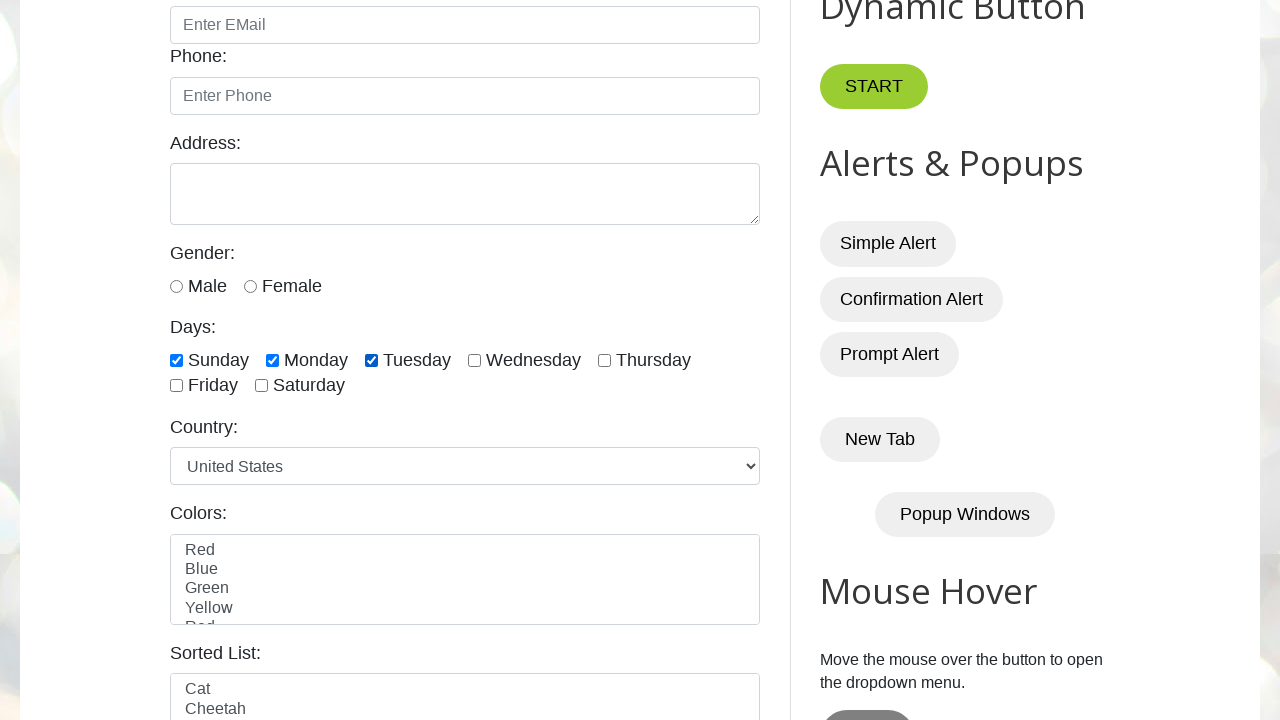

Unselected checkbox 1 at (176, 360) on xpath=//input[@class='form-check-input' and @type='checkbox'] >> nth=0
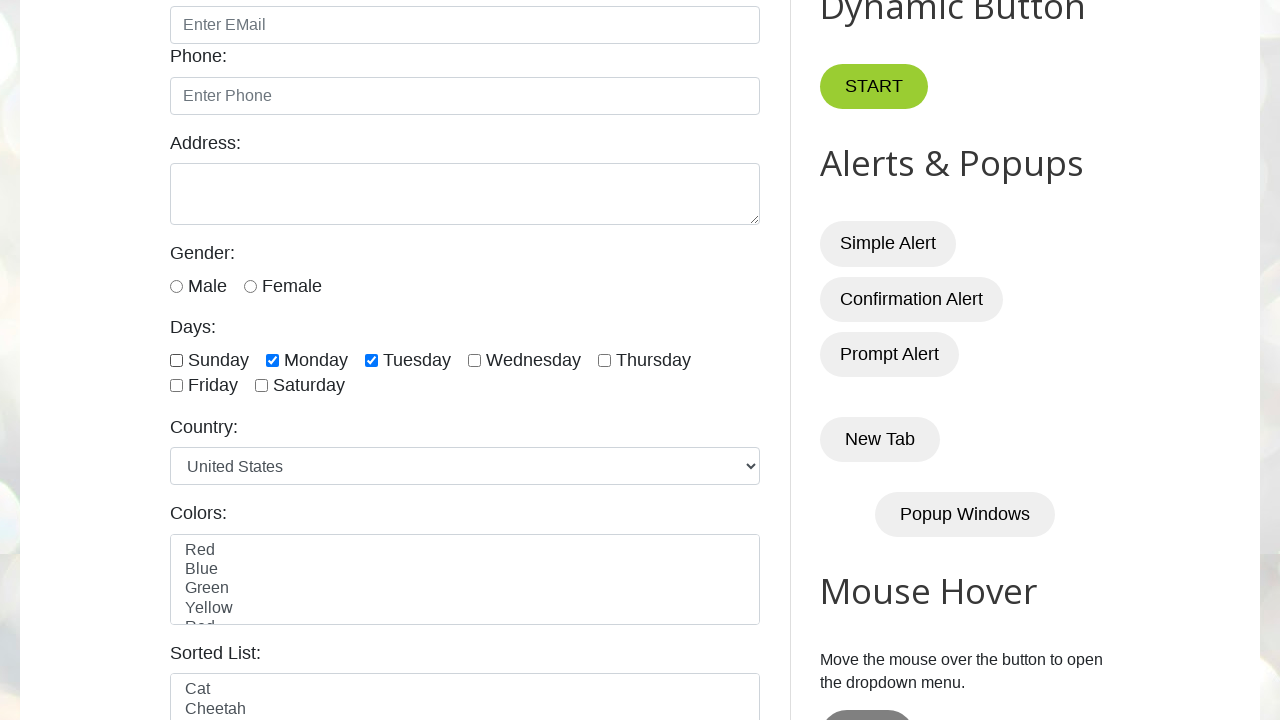

Unselected checkbox 2 at (272, 360) on xpath=//input[@class='form-check-input' and @type='checkbox'] >> nth=1
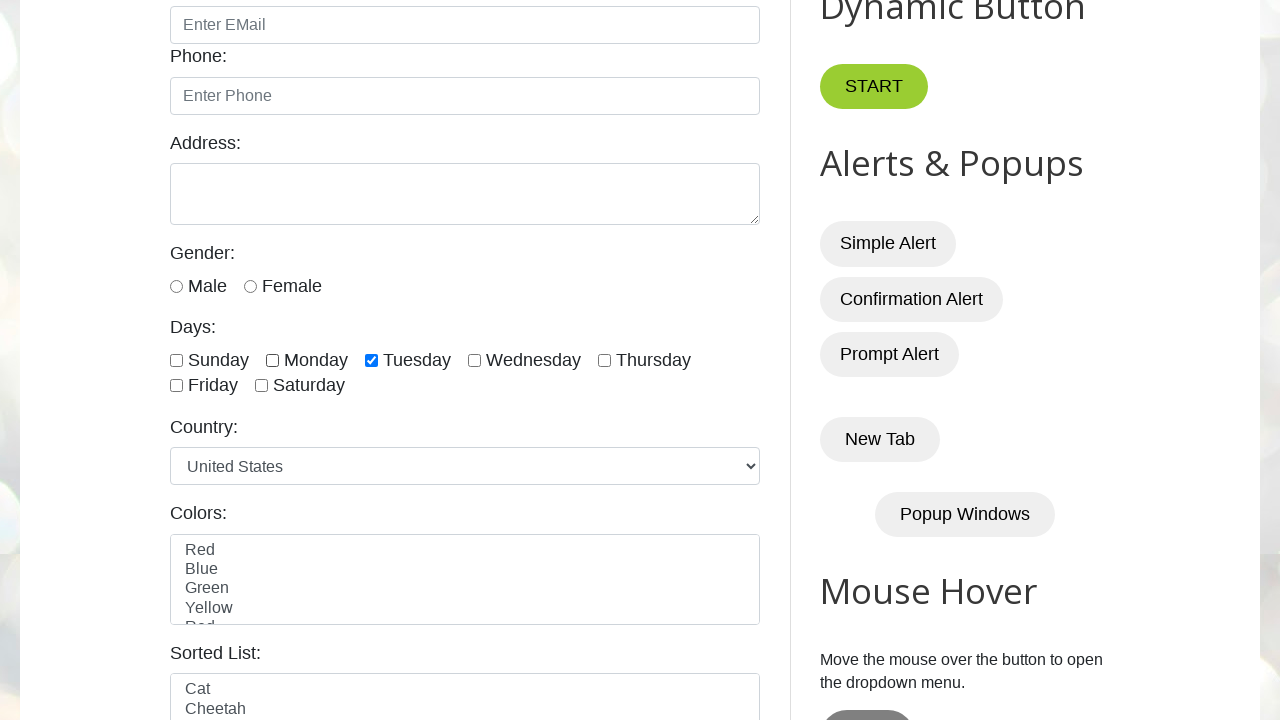

Unselected checkbox 3 at (372, 360) on xpath=//input[@class='form-check-input' and @type='checkbox'] >> nth=2
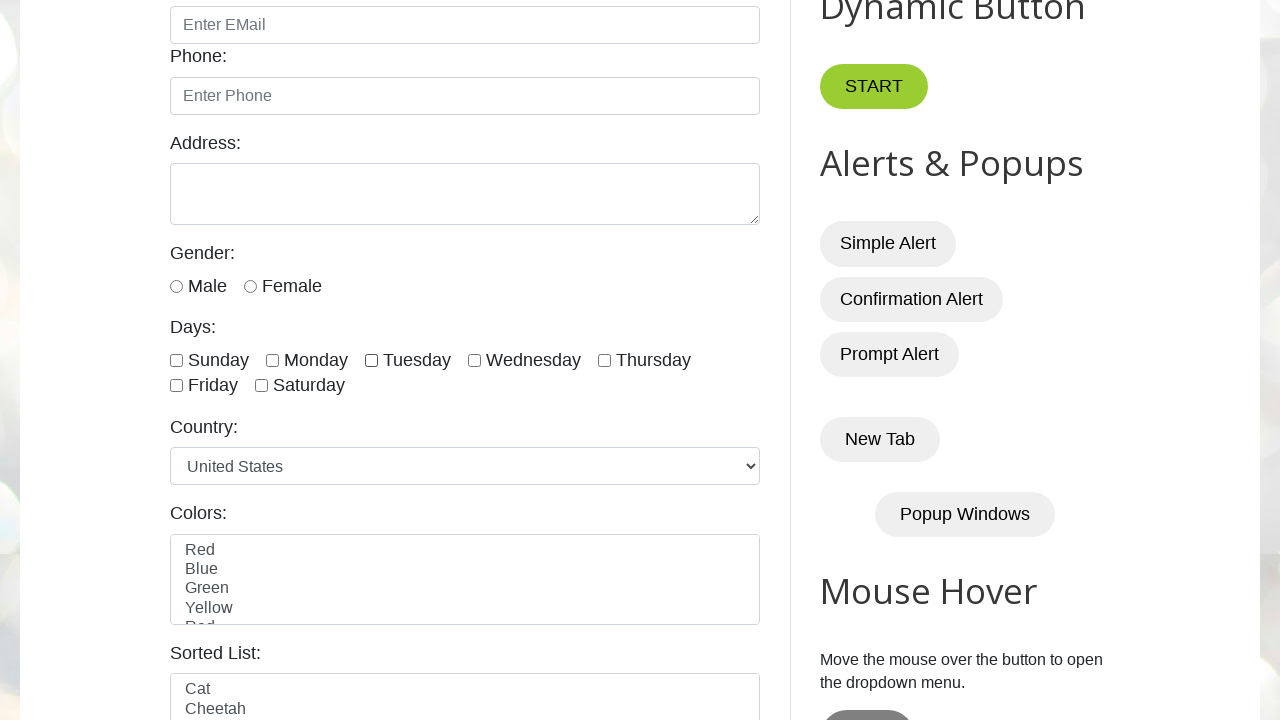

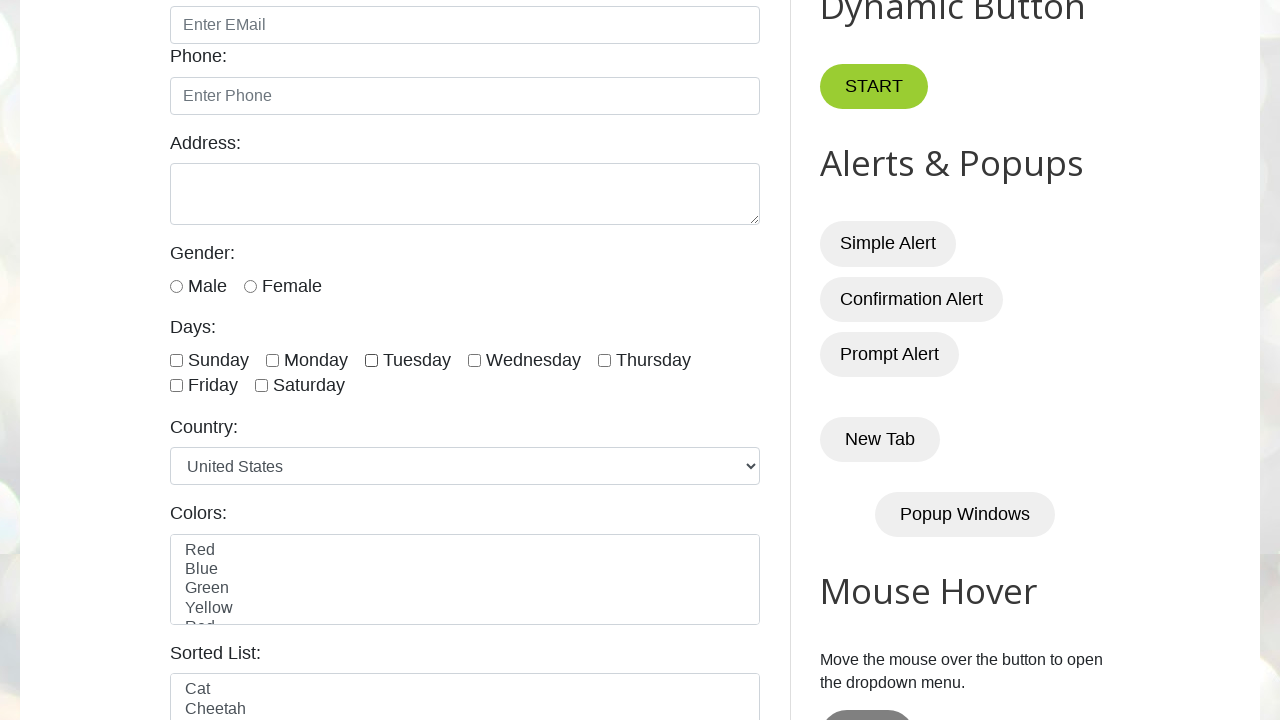